Navigates to an automation practice page, scrolls down to a table, and verifies table structure by checking row and column counts

Starting URL: https://rahulshettyacademy.com/AutomationPractice/

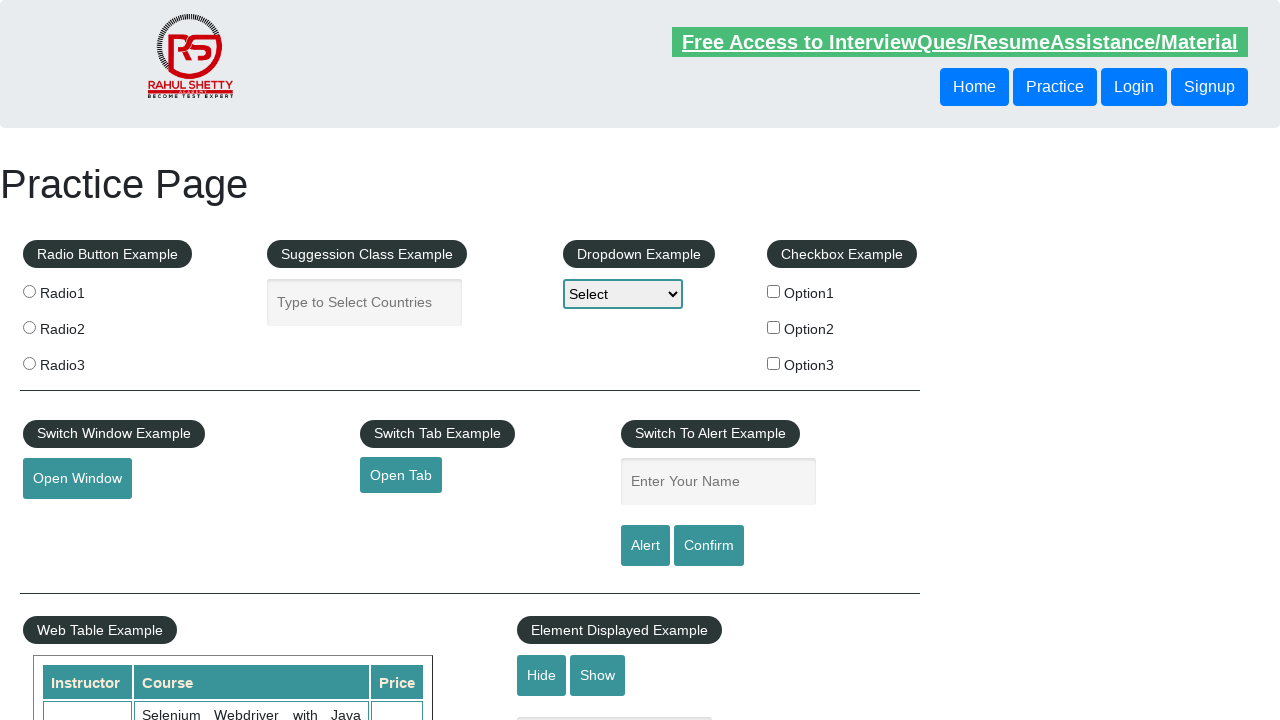

Scrolled down 500 pixels to view the table
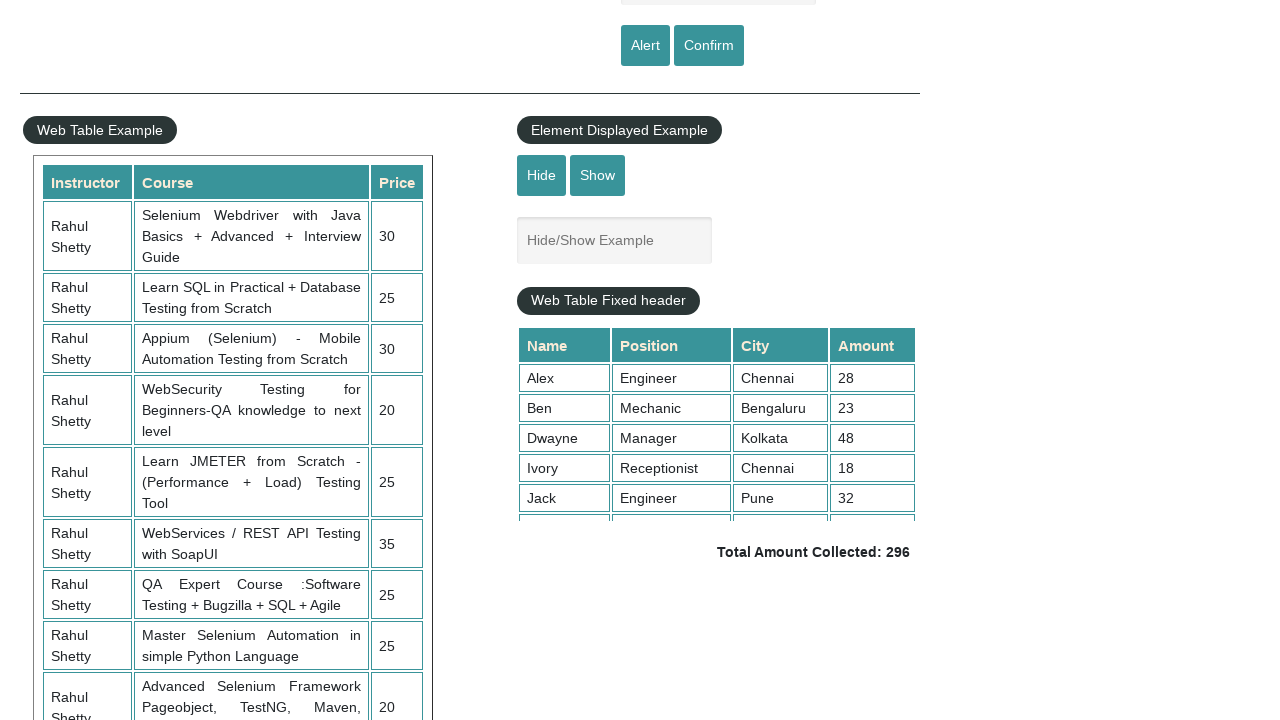

Table with id 'product' became visible
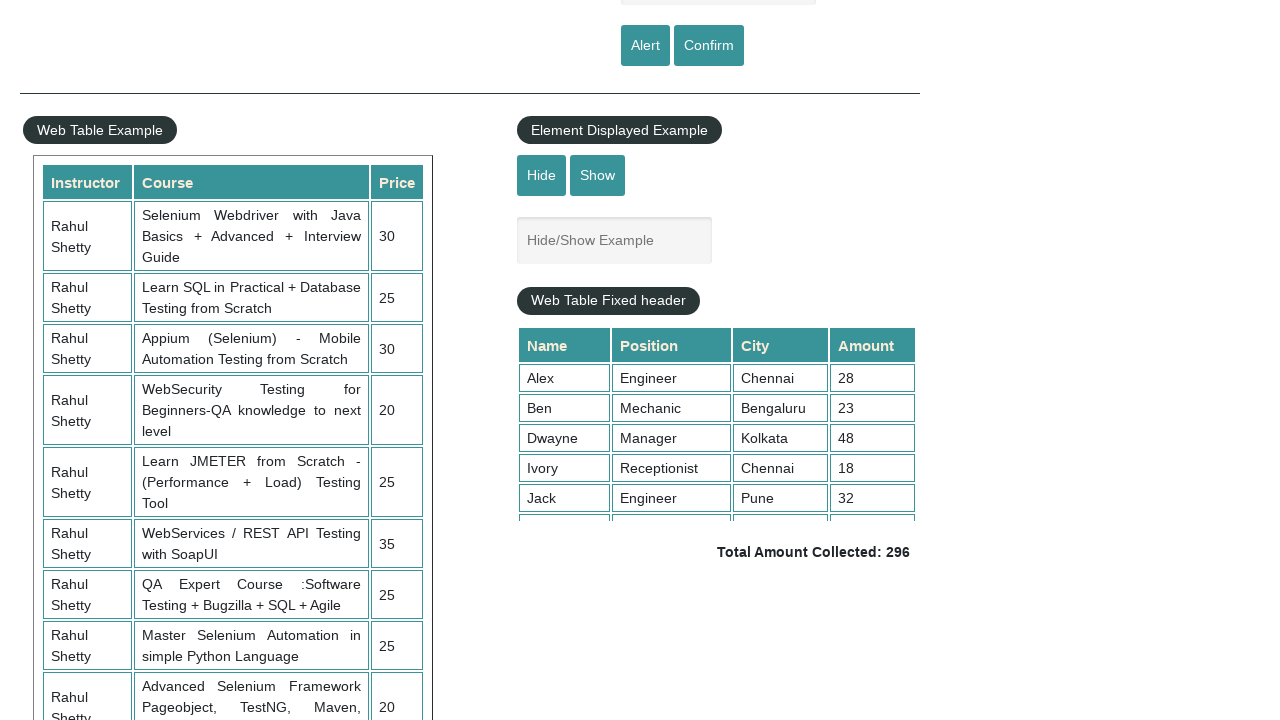

Retrieved all rows from table - found 21 rows total
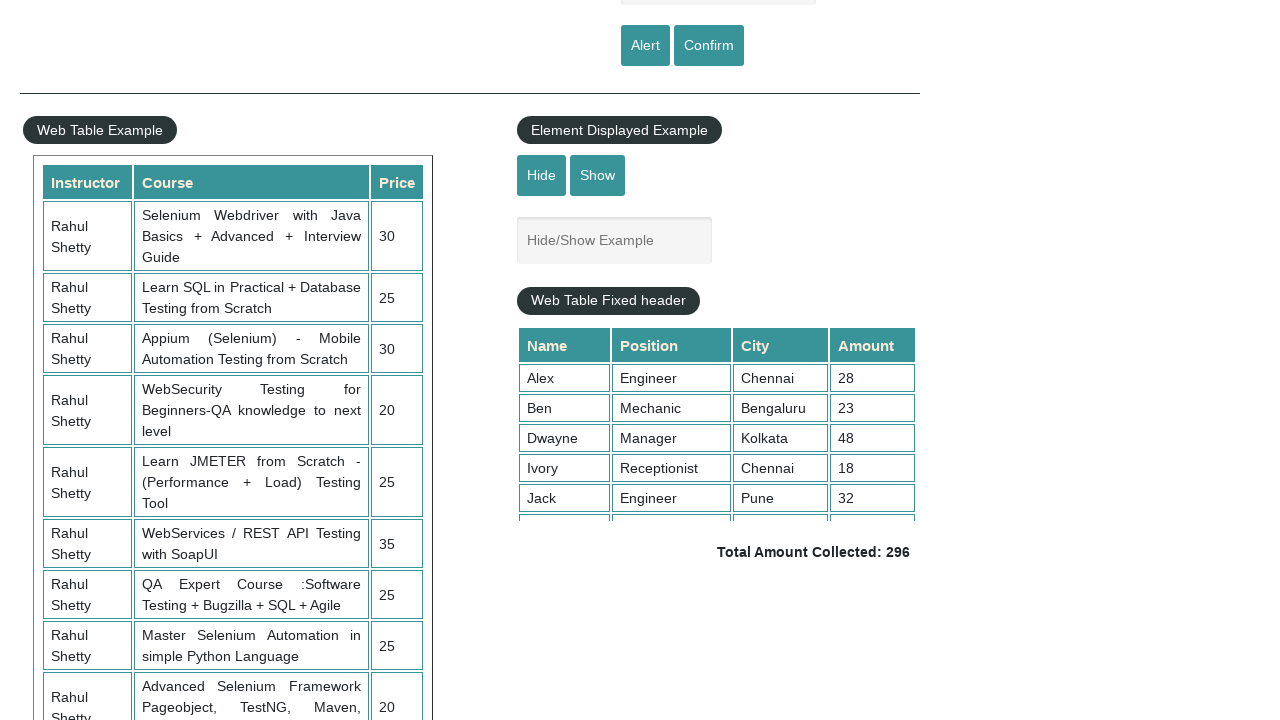

Retrieved all column headers from table - found 3 columns
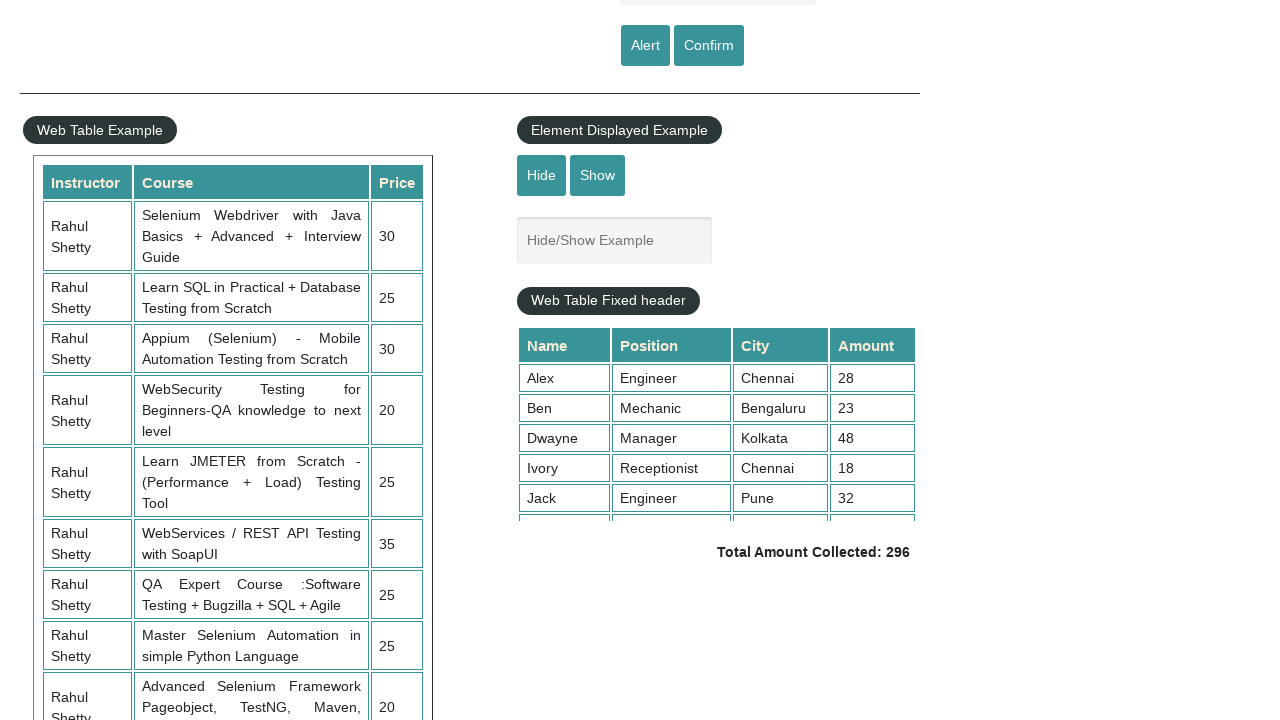

Retrieved the third row from table body
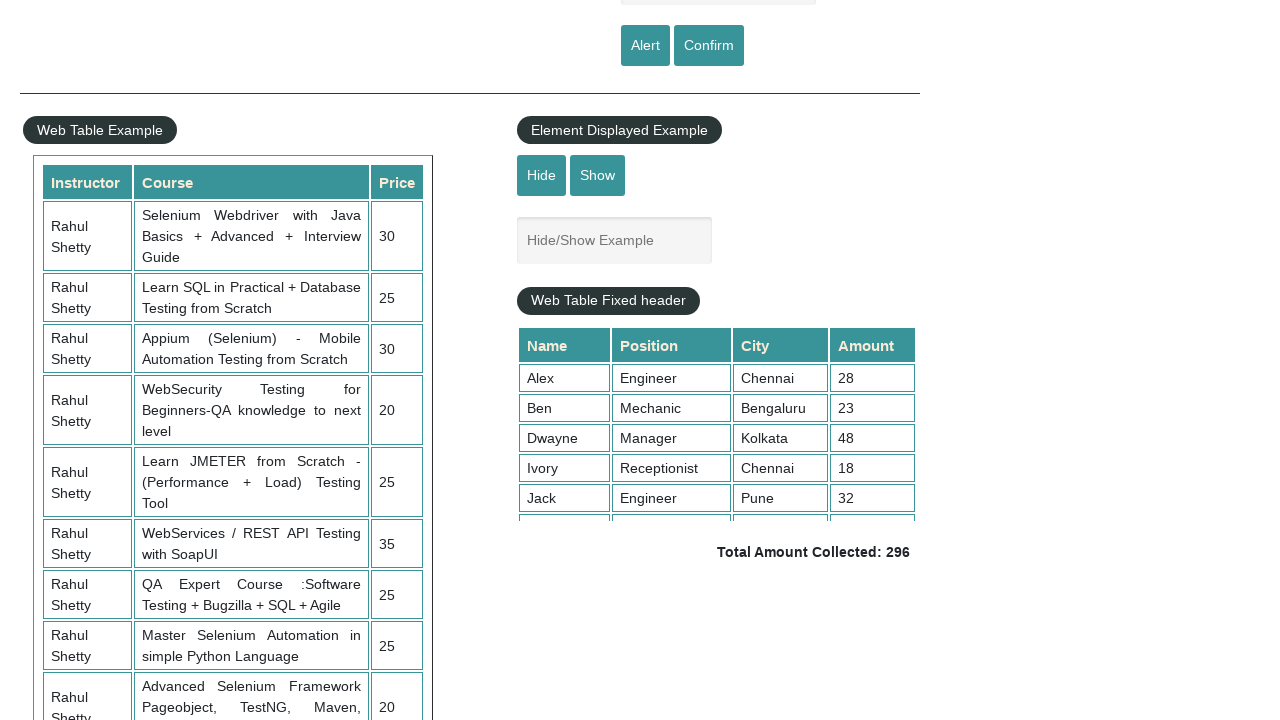

Third row content verified: 
                            Rahul Shetty
                            Learn SQL in Practical + Database Testing from Scratch
                            25
                        
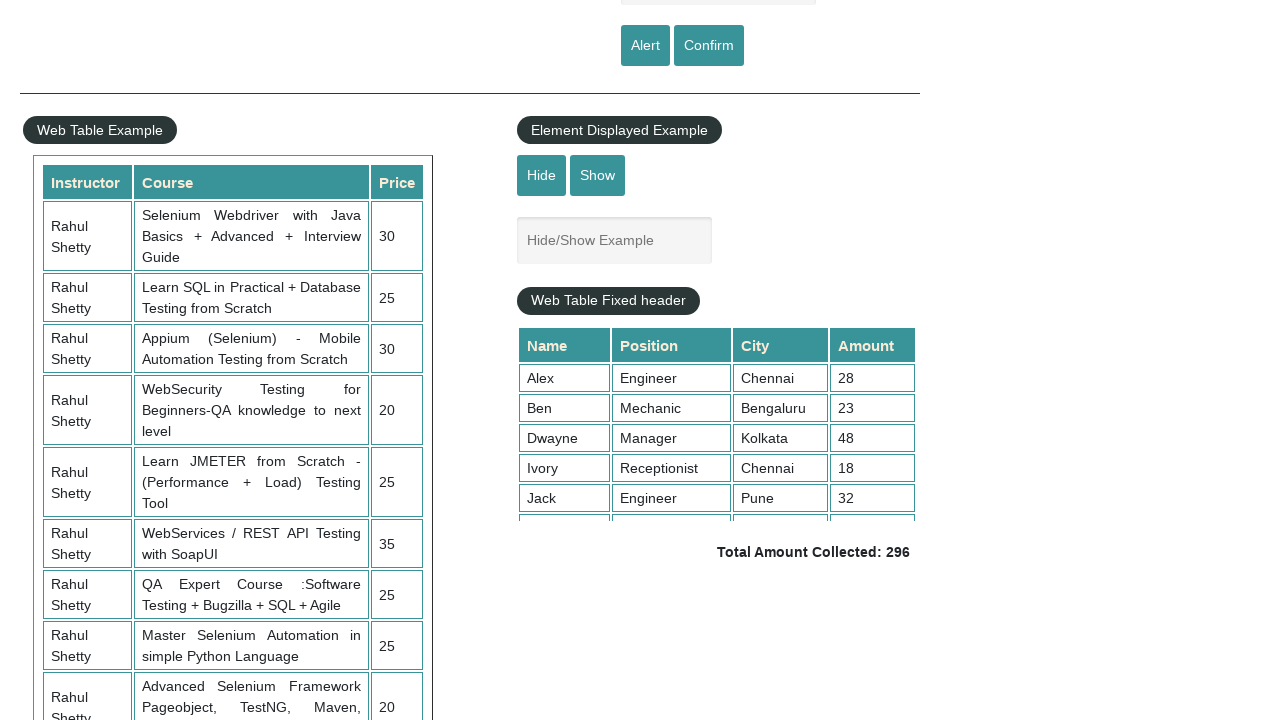

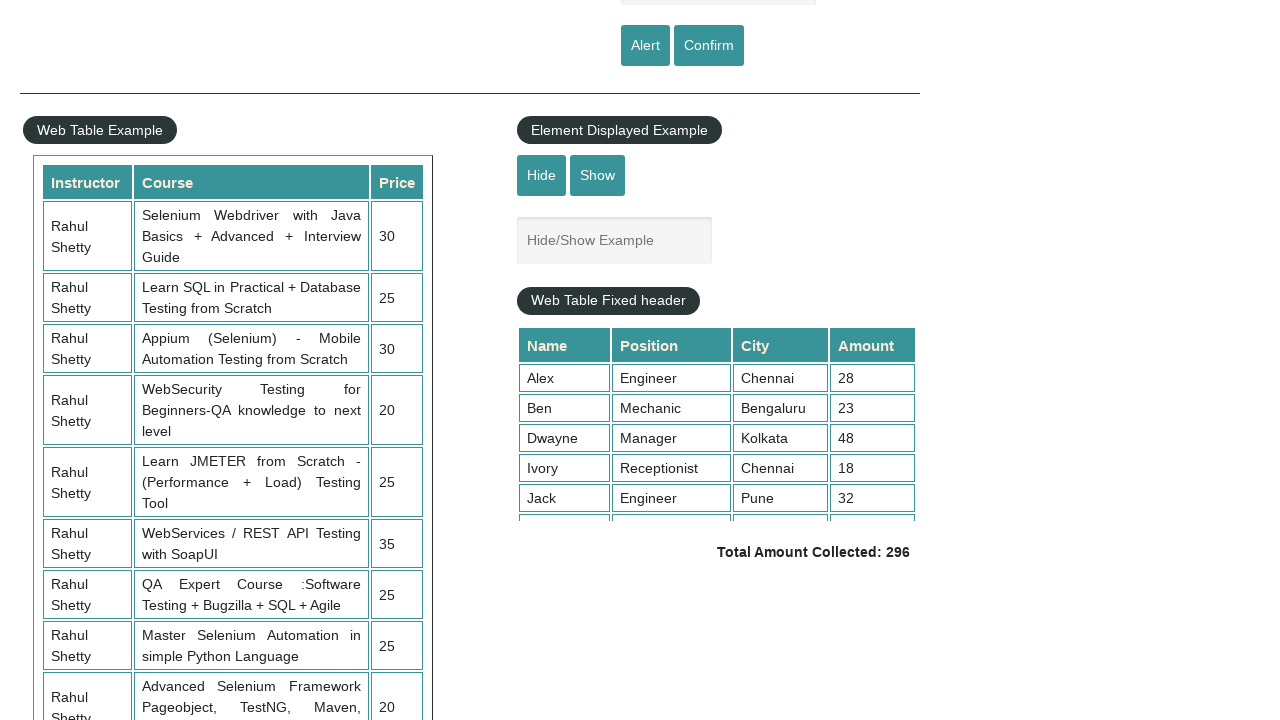